Navigates to Yopmail homepage and clicks the button to generate a random email address

Starting URL: https://yopmail.com

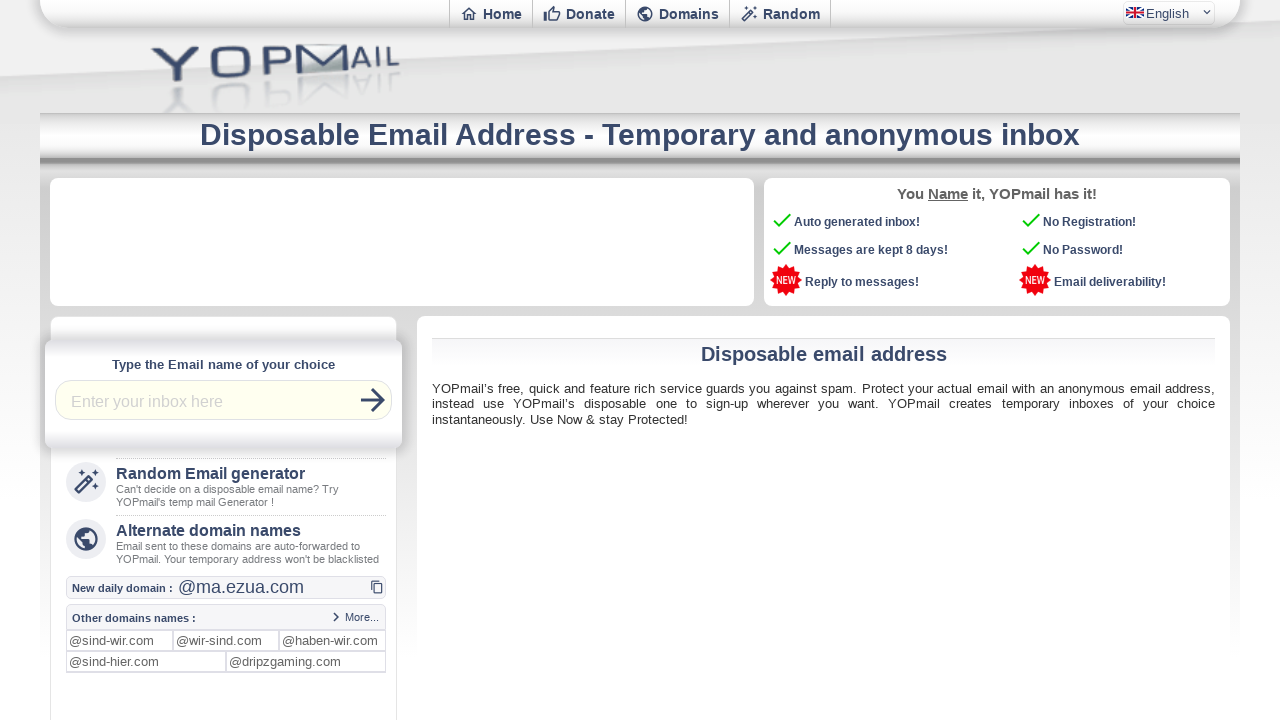

Navigated to Yopmail homepage
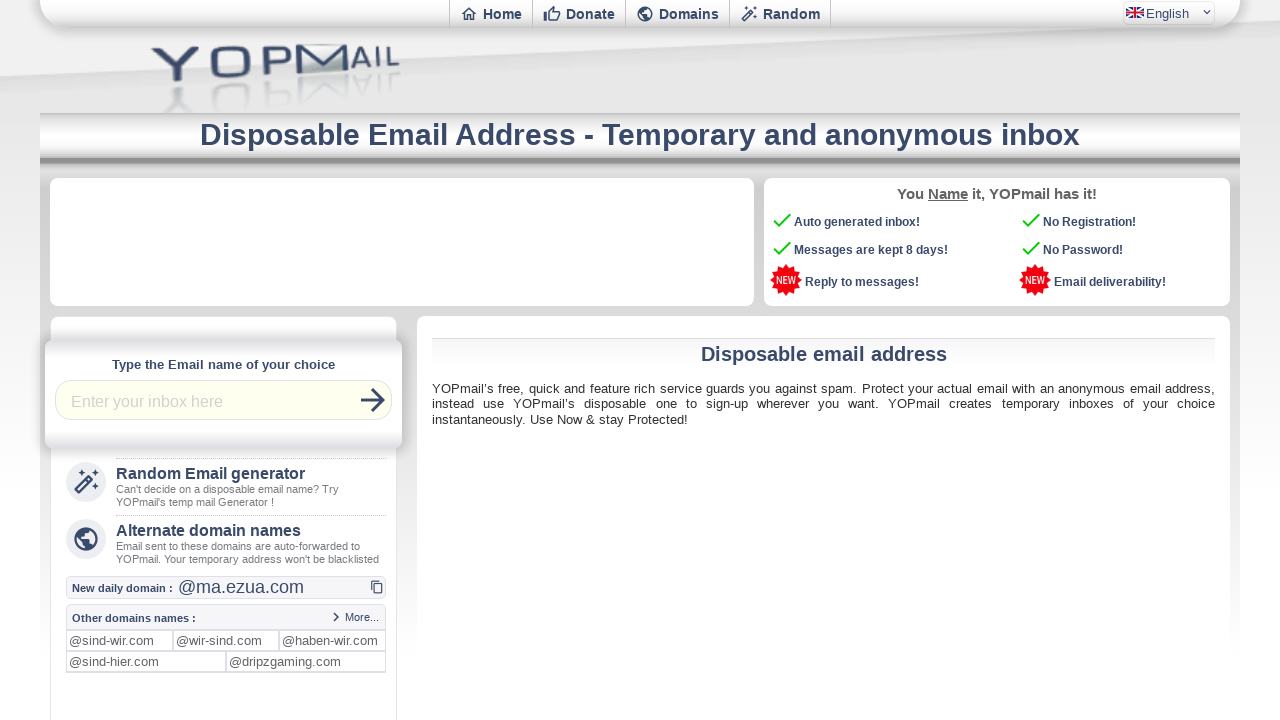

Clicked button to generate random email address at (780, 14) on a[href='email-generator']
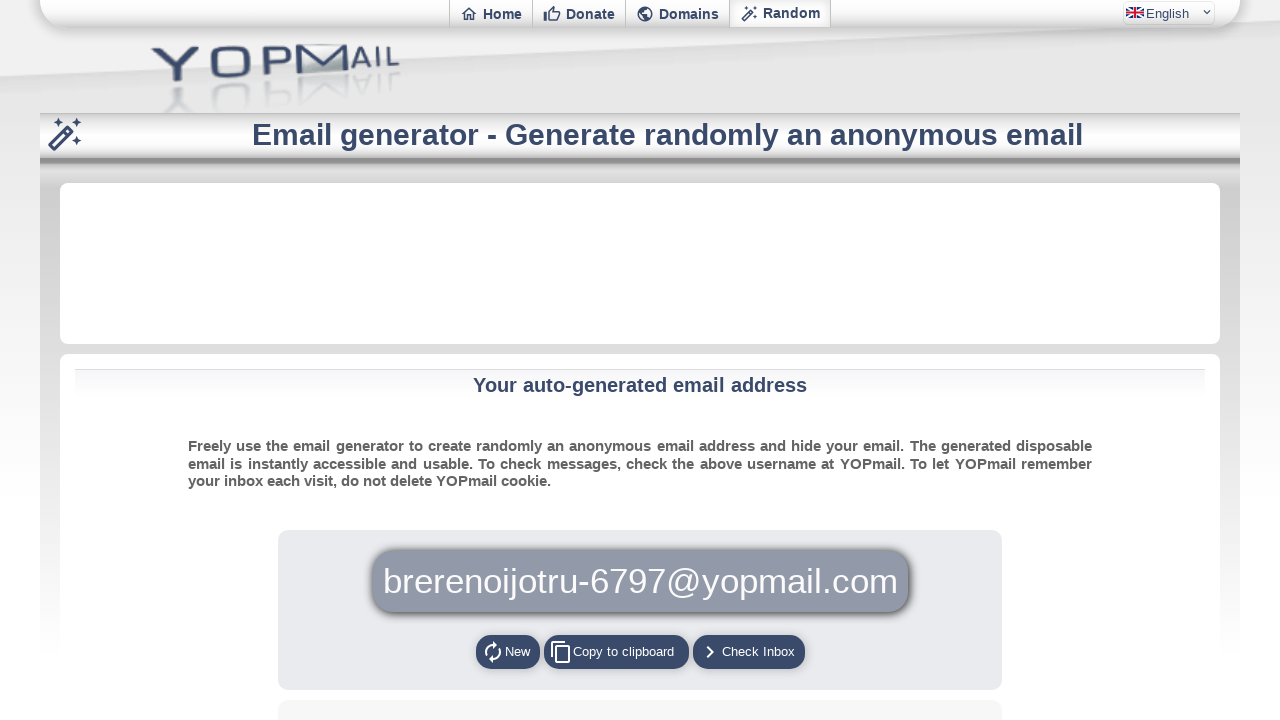

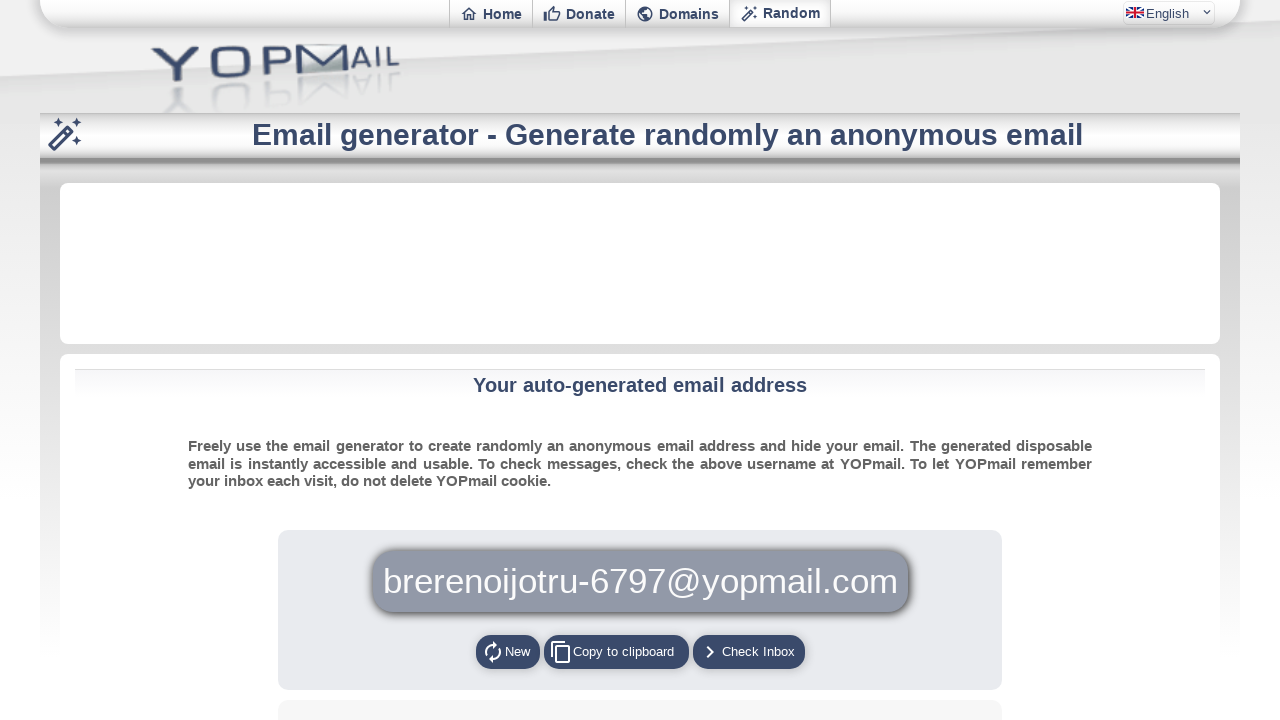